Navigates to YouTube homepage and maximizes the browser window

Starting URL: https://youtube.com

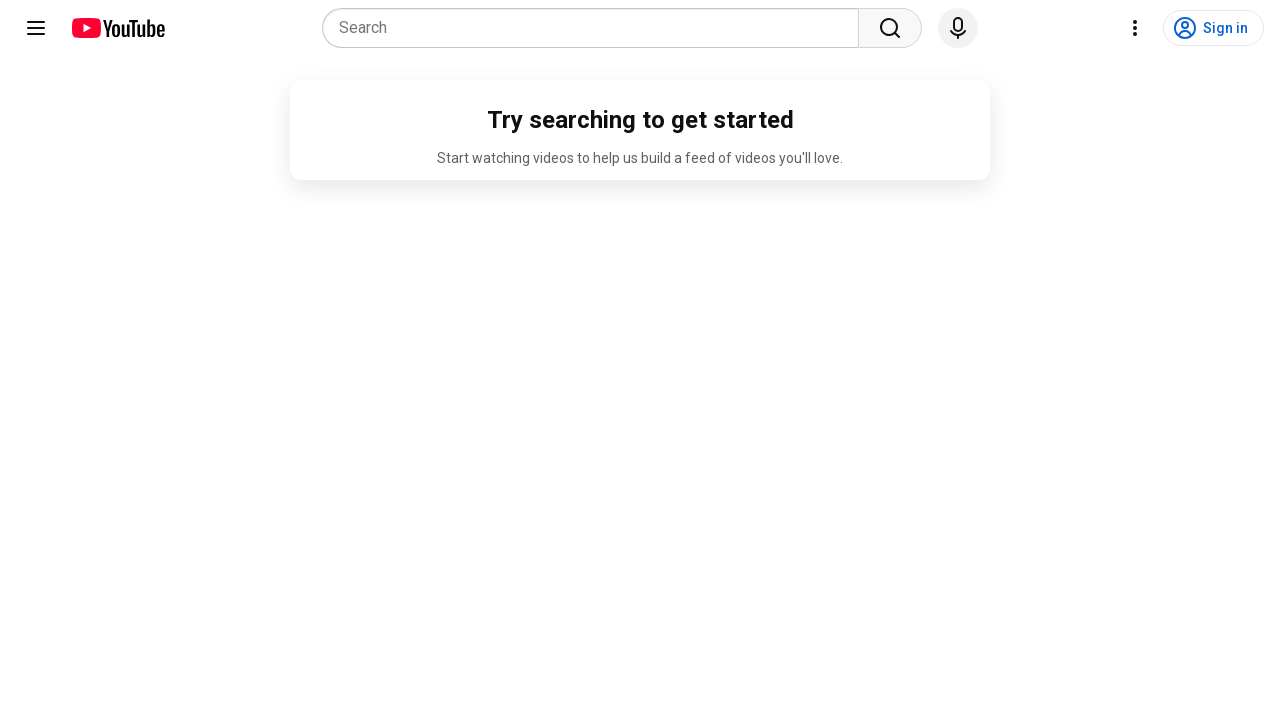

Set viewport size to 1920x1080 to maximize browser window
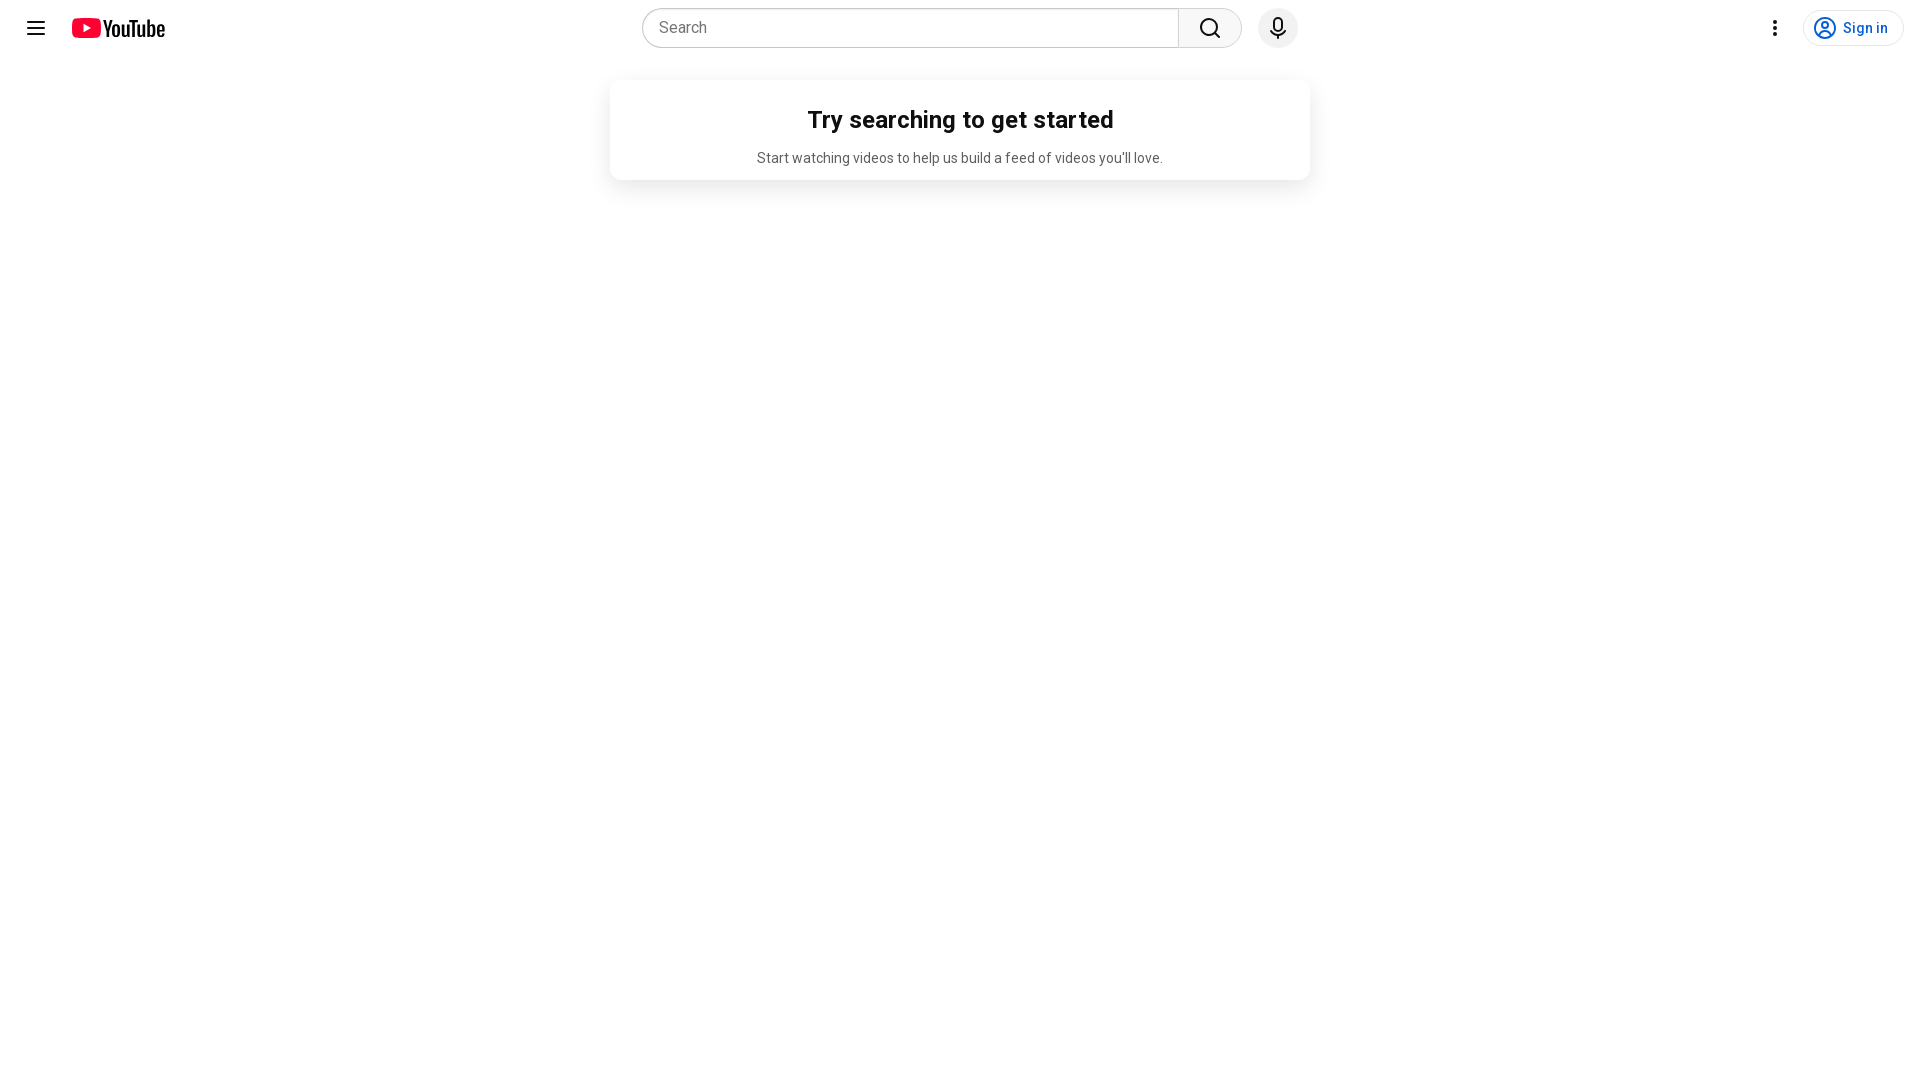

YouTube homepage loaded (domcontentloaded state reached)
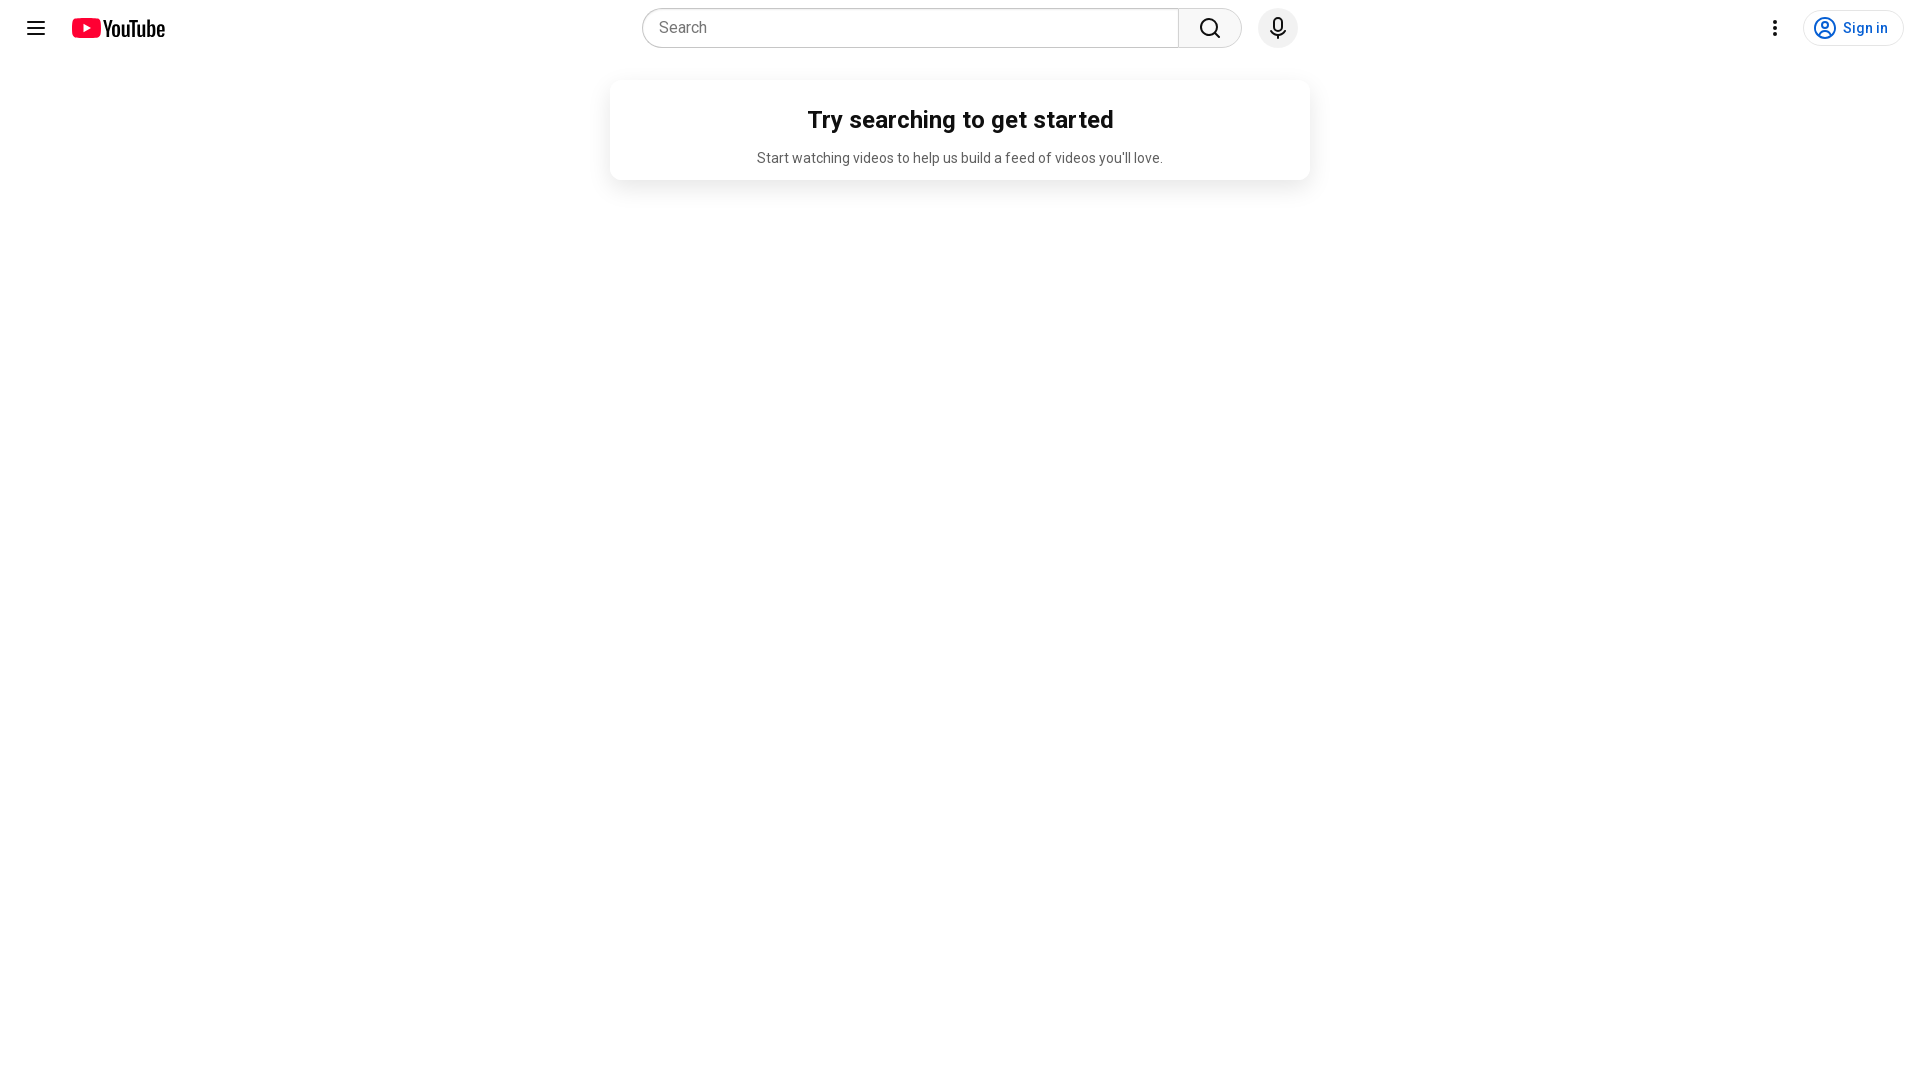

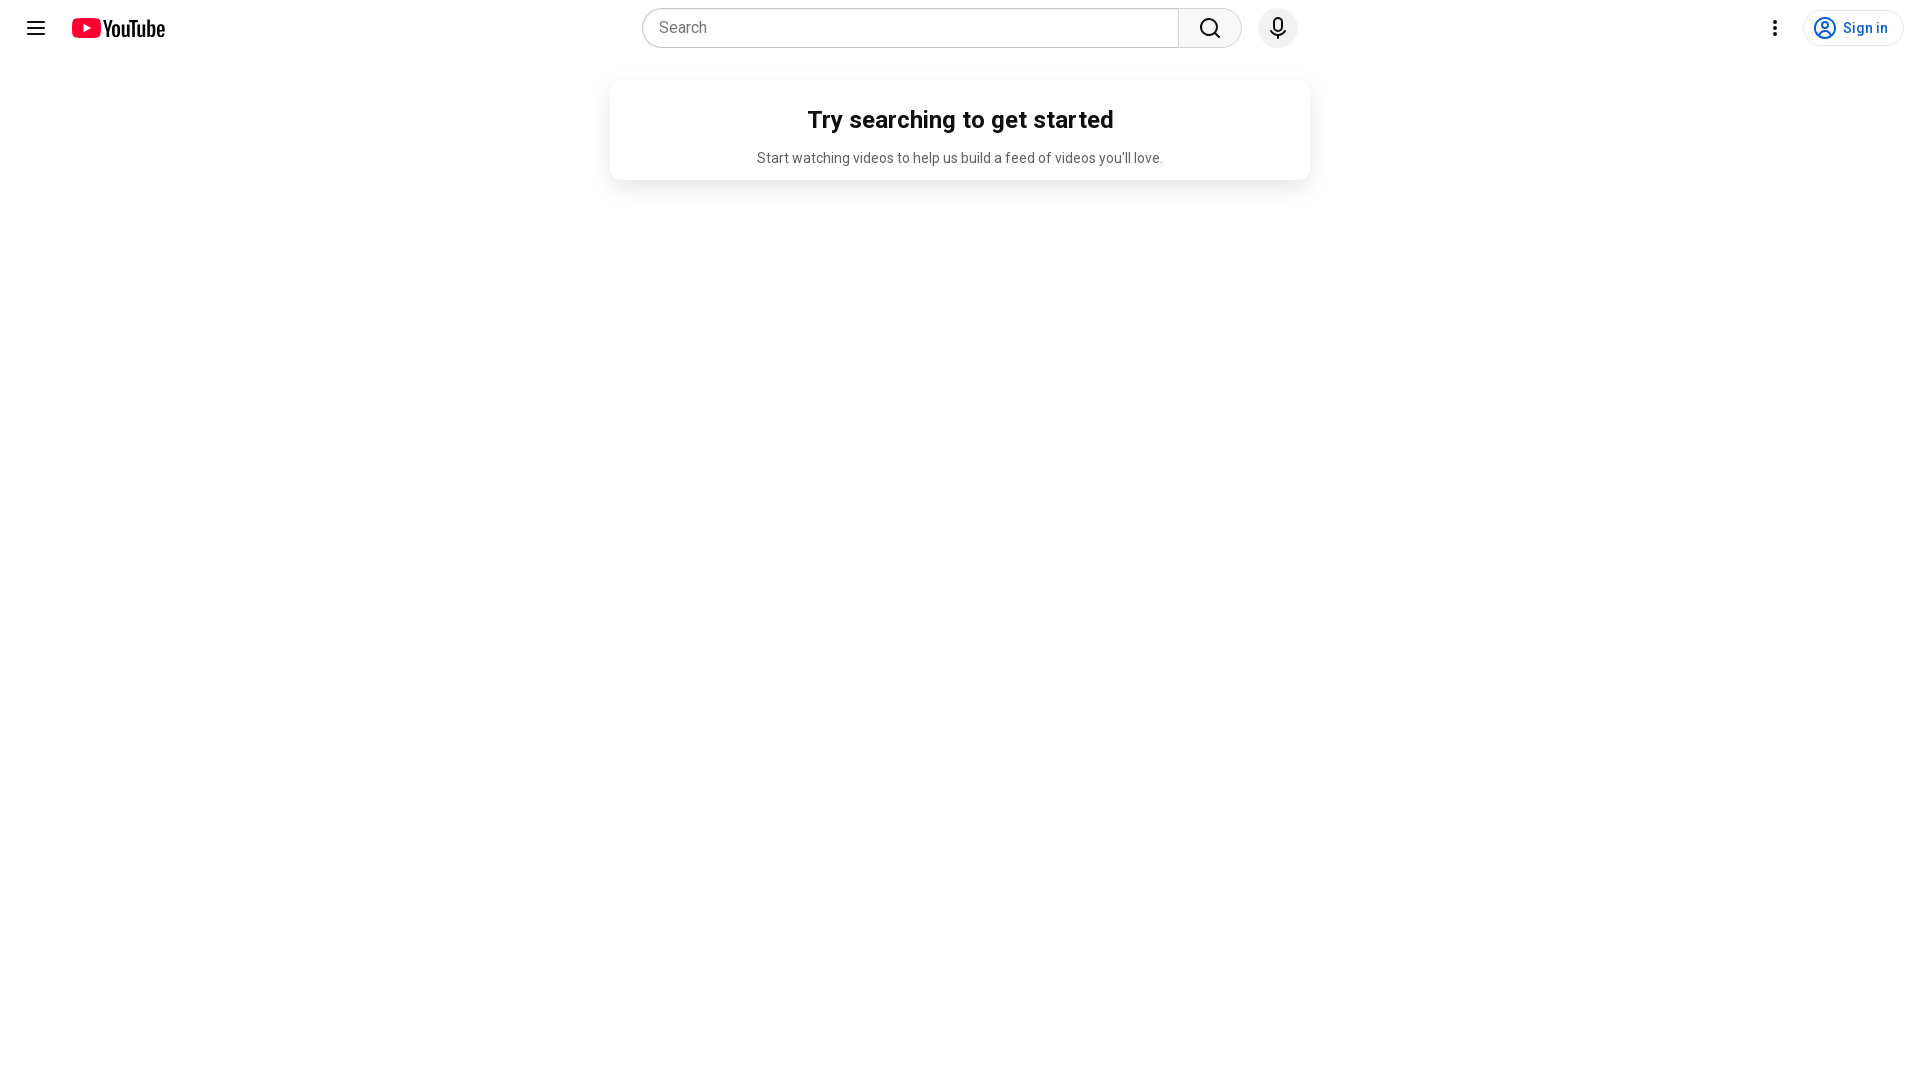